Tests the Drag & Drop Sliders functionality by clicking on the demo link and dragging a slider to change its value.

Starting URL: https://www.lambdatest.com/selenium-playground/

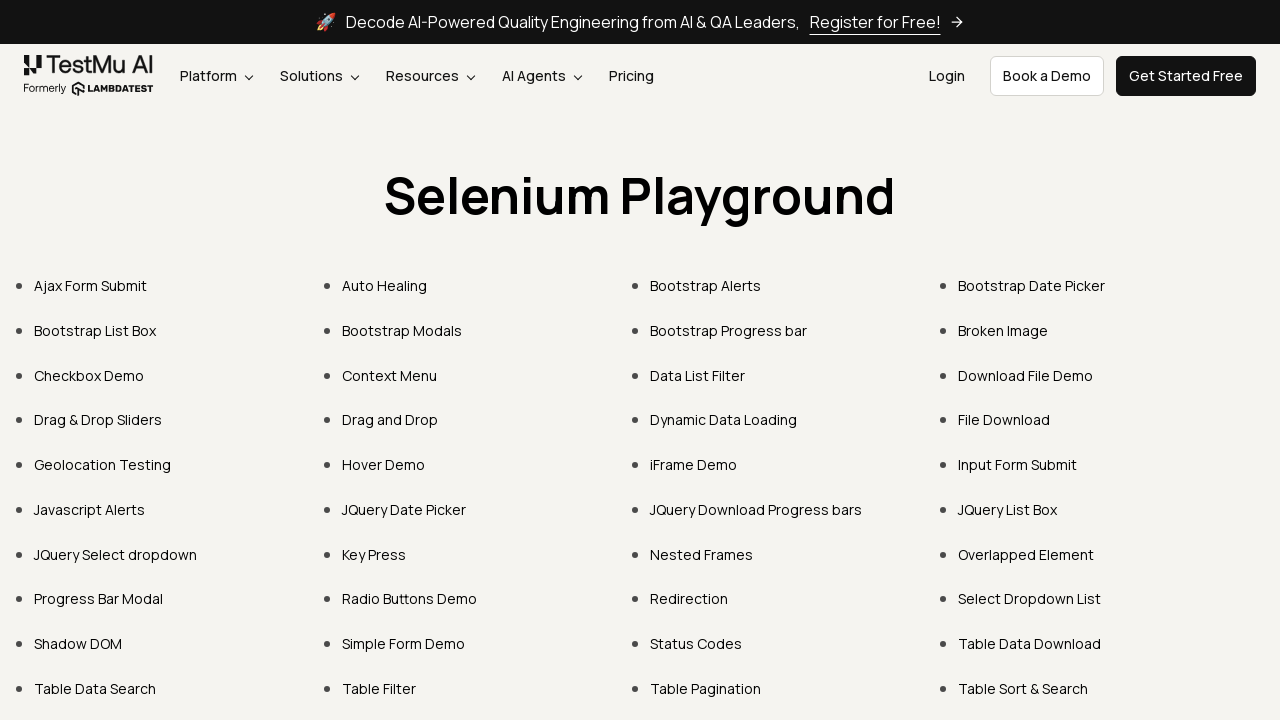

Clicked on Drag & Drop Sliders link at (98, 420) on text=Drag & Drop Sliders
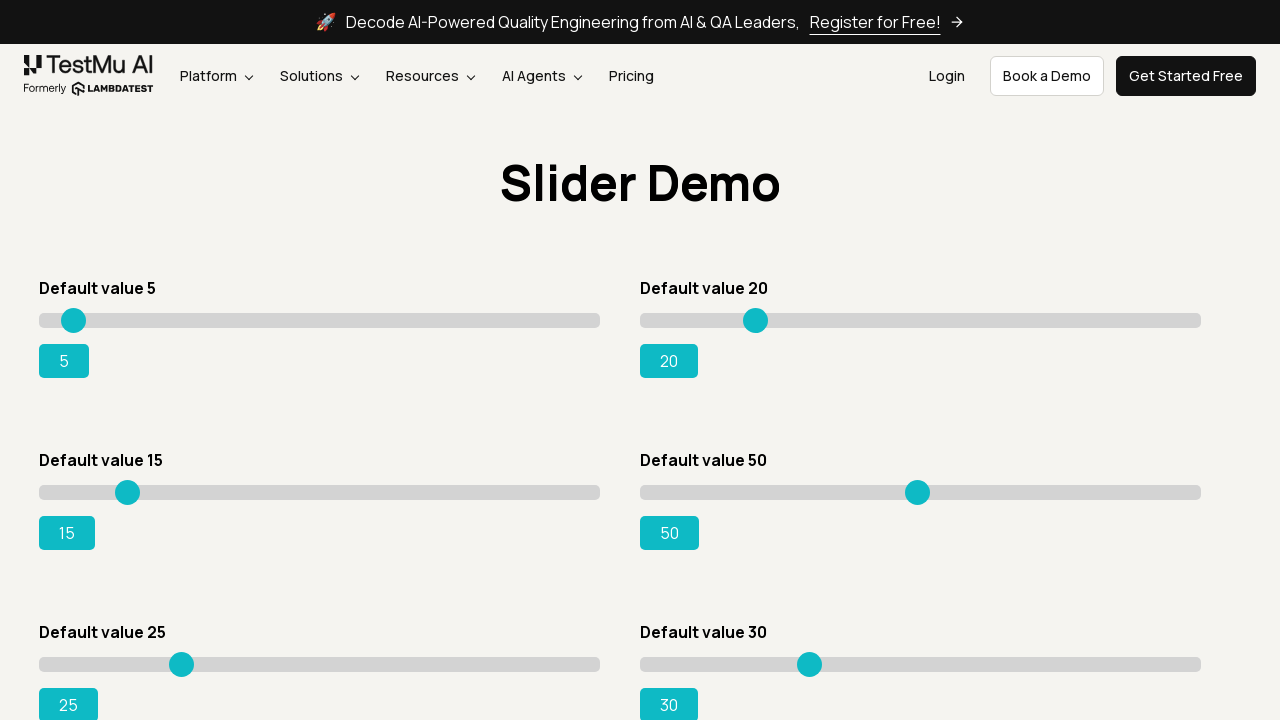

Slider with value 15 became visible
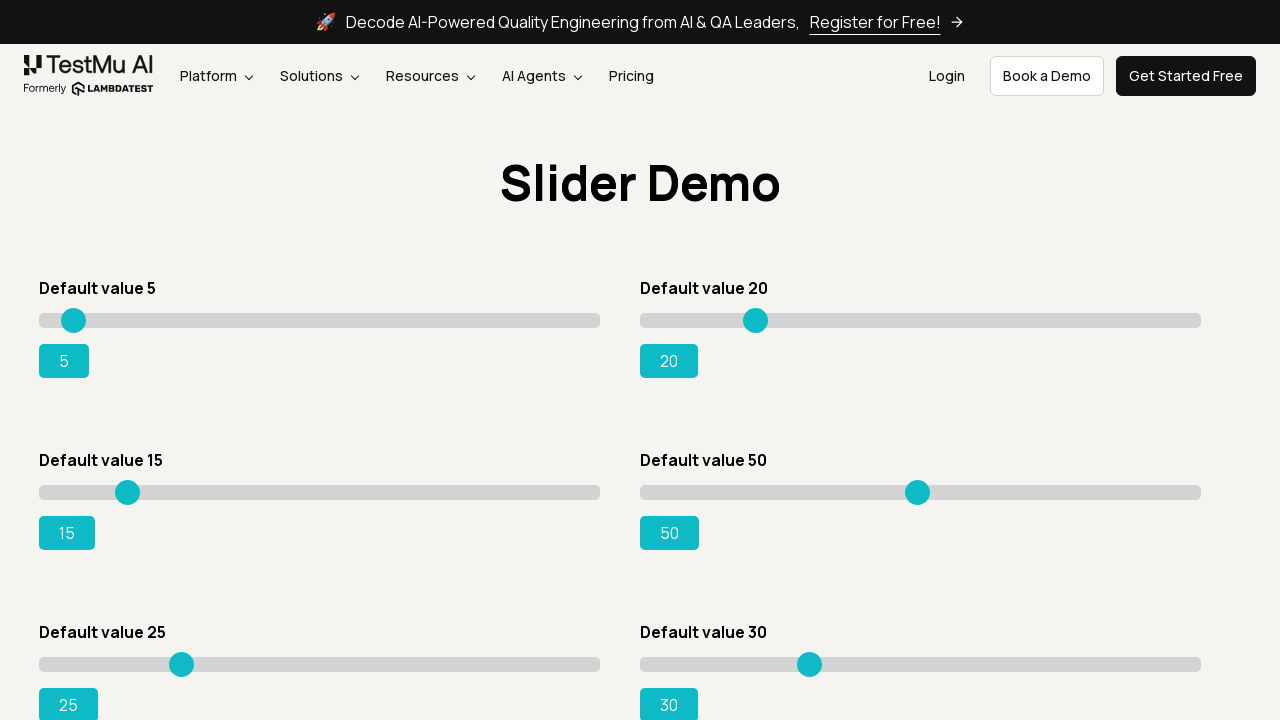

Retrieved slider element and calculated bounding box
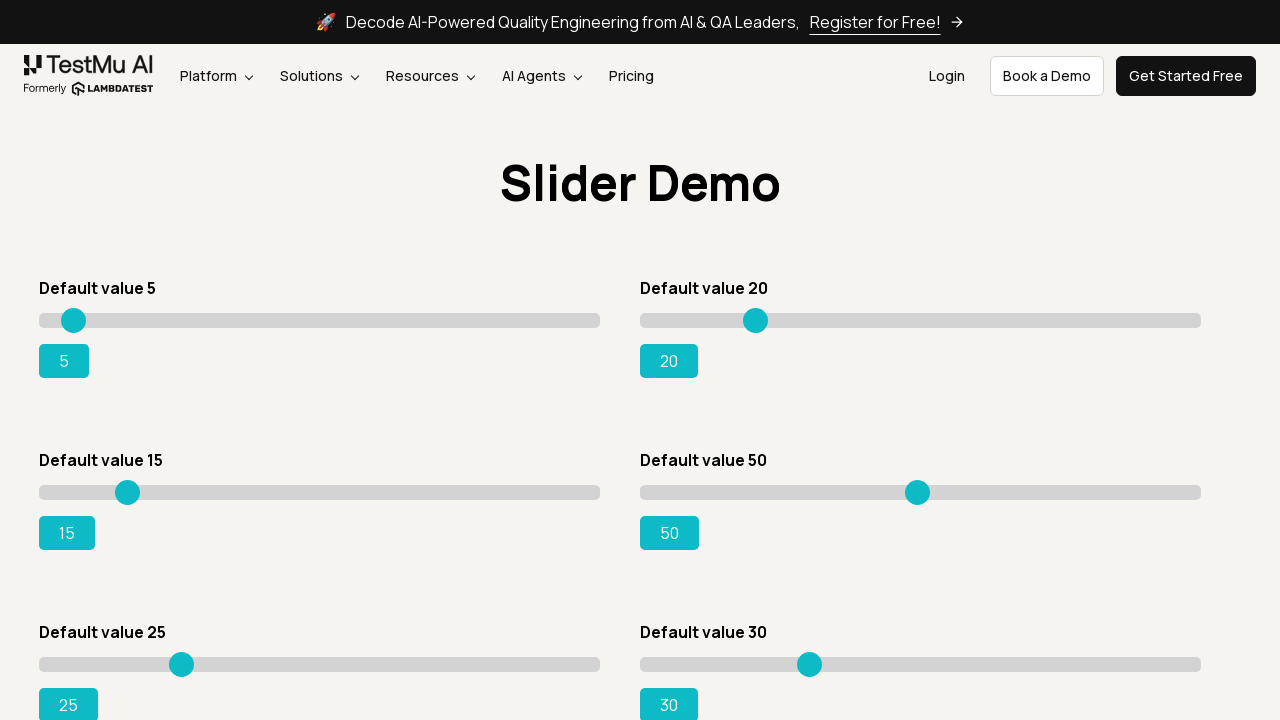

Moved mouse to slider center position at (320, 492)
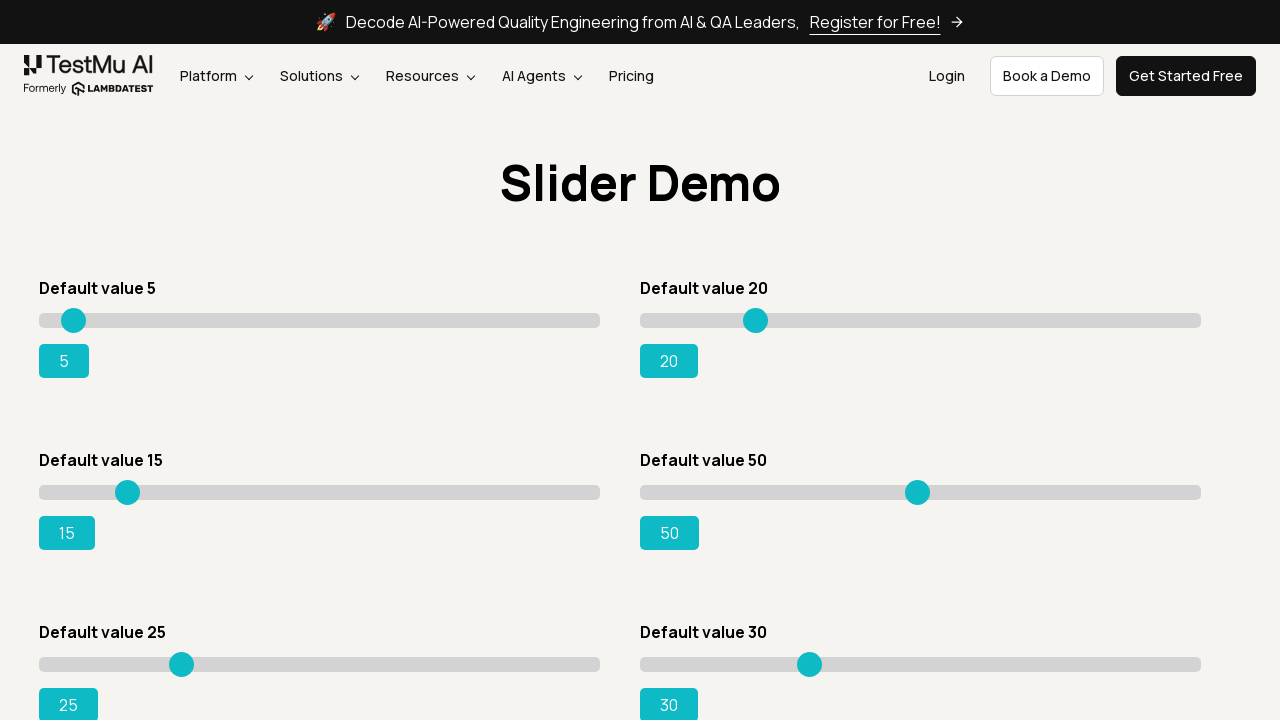

Pressed mouse button down on slider at (320, 492)
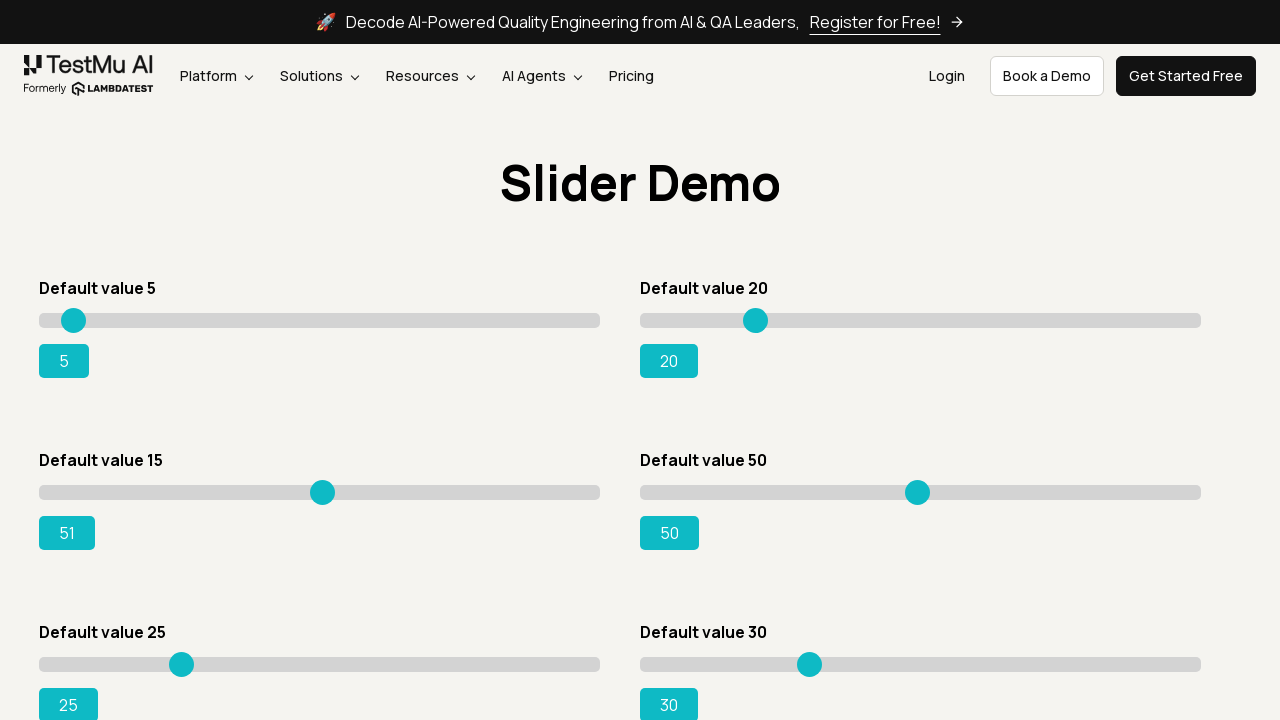

Dragged slider 80 pixels to the right at (400, 492)
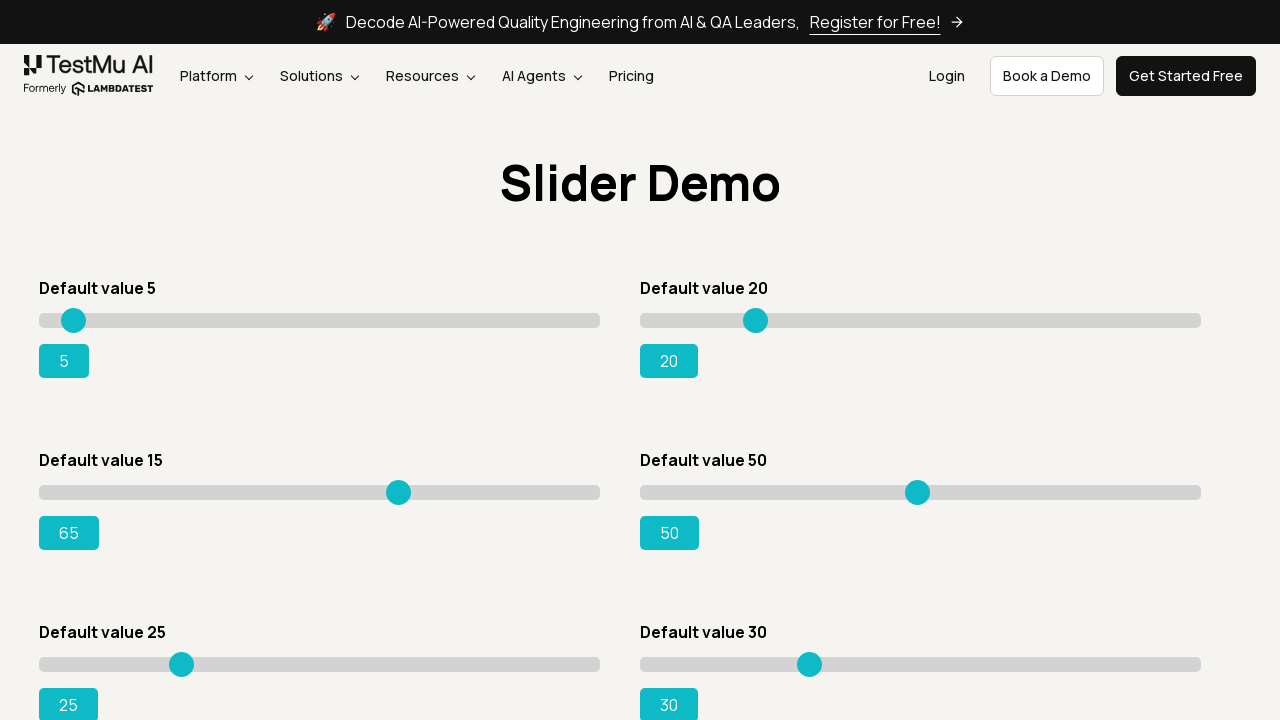

Released mouse button to complete slider drag at (400, 492)
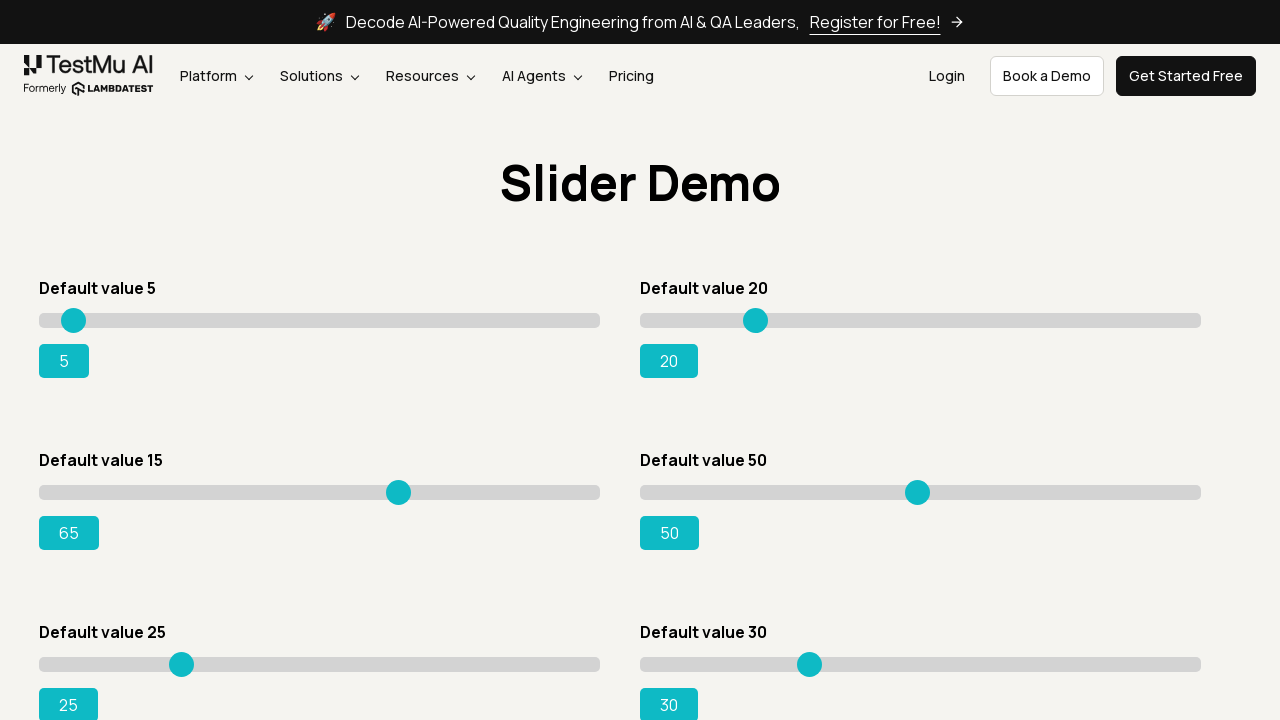

Range value updated successfully, rangeSuccess element became visible
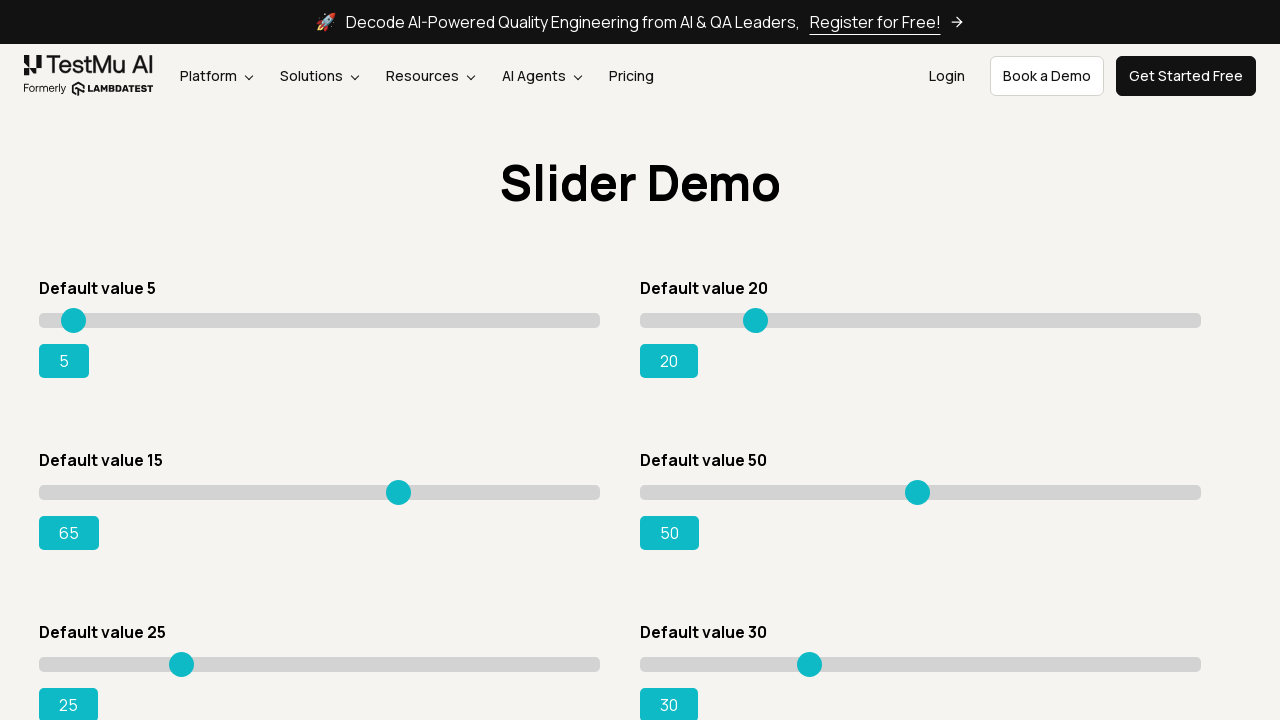

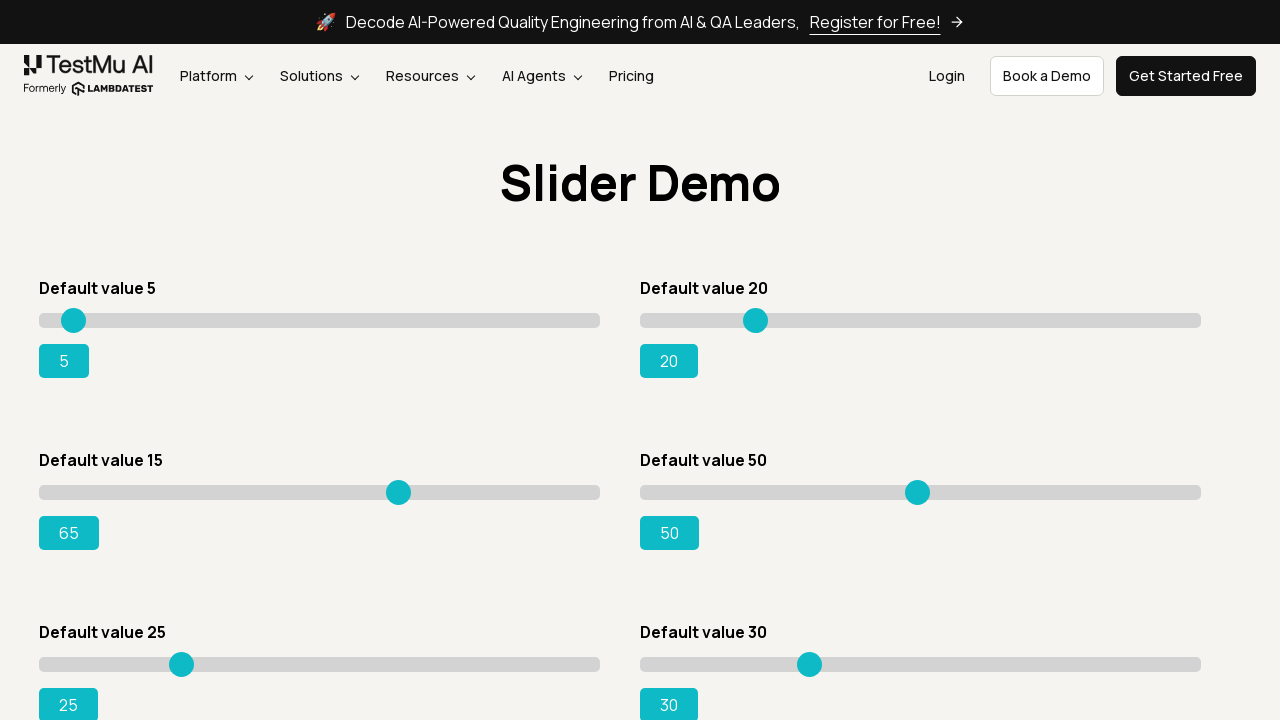